Tests file upload functionality by selecting a file, clicking the upload button, and verifying the uploaded file name is displayed.

Starting URL: https://the-internet.herokuapp.com/upload

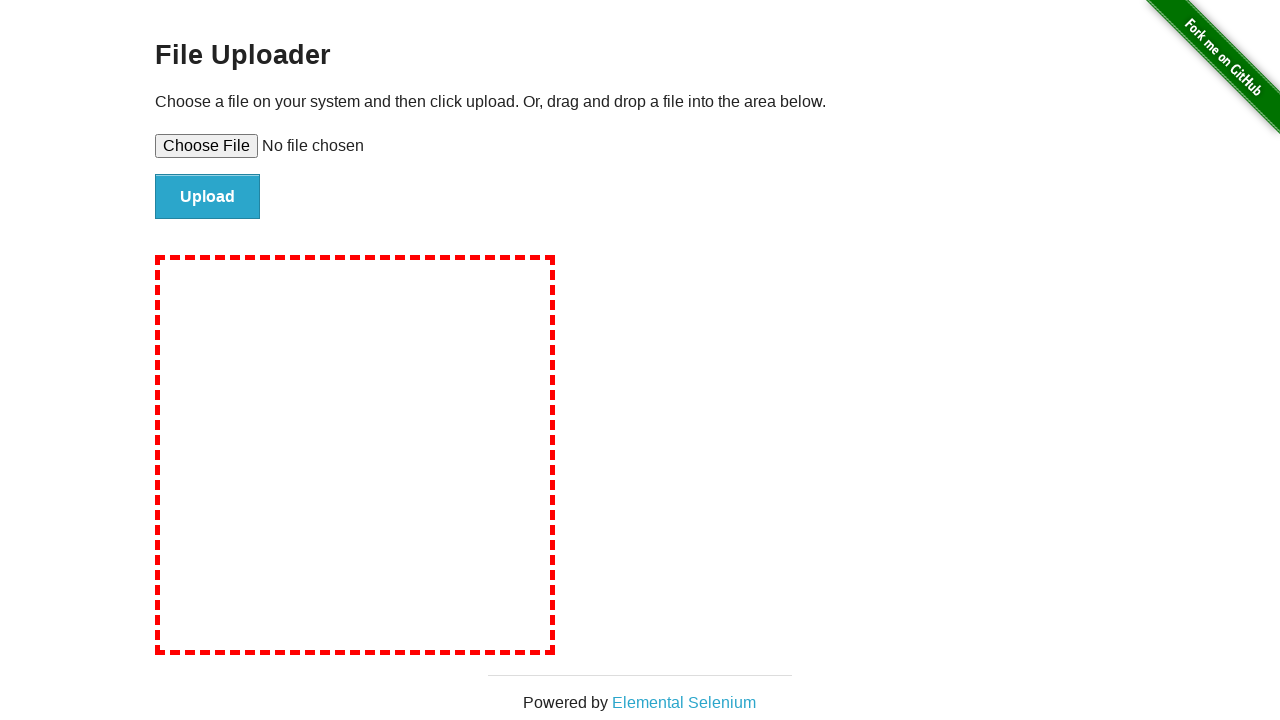

Created temporary test file for upload
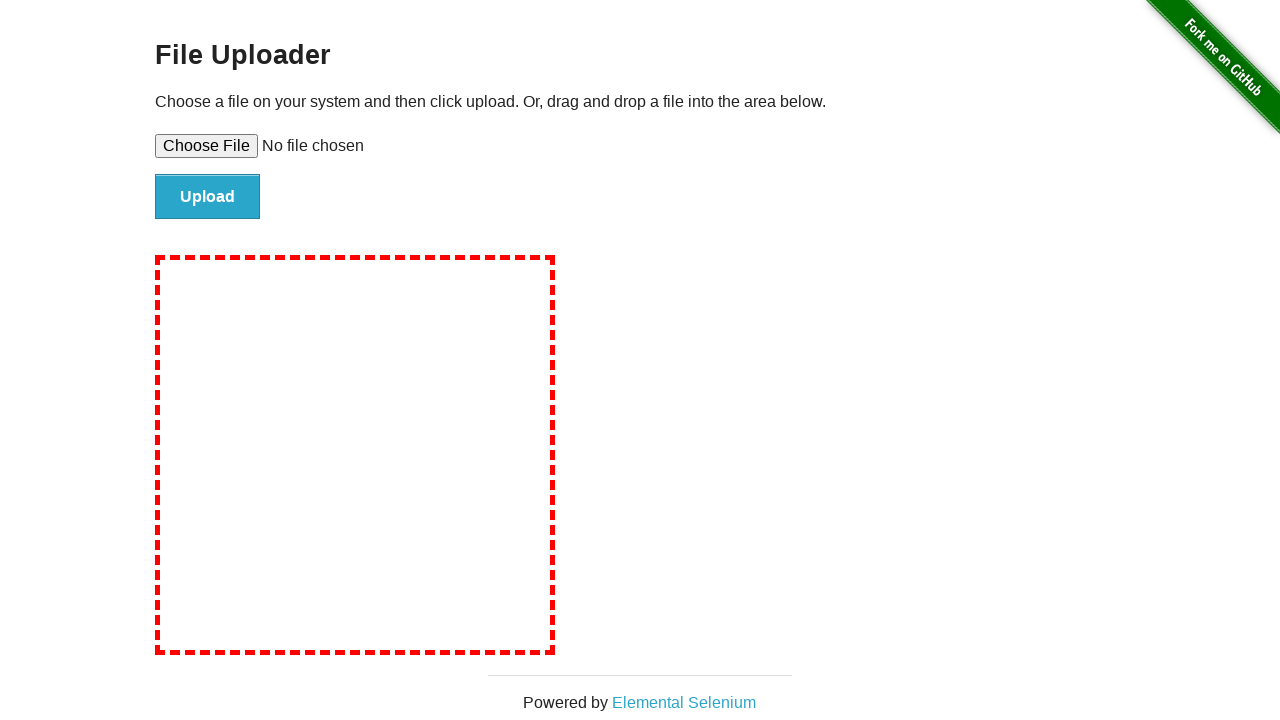

Selected test file for upload via file input
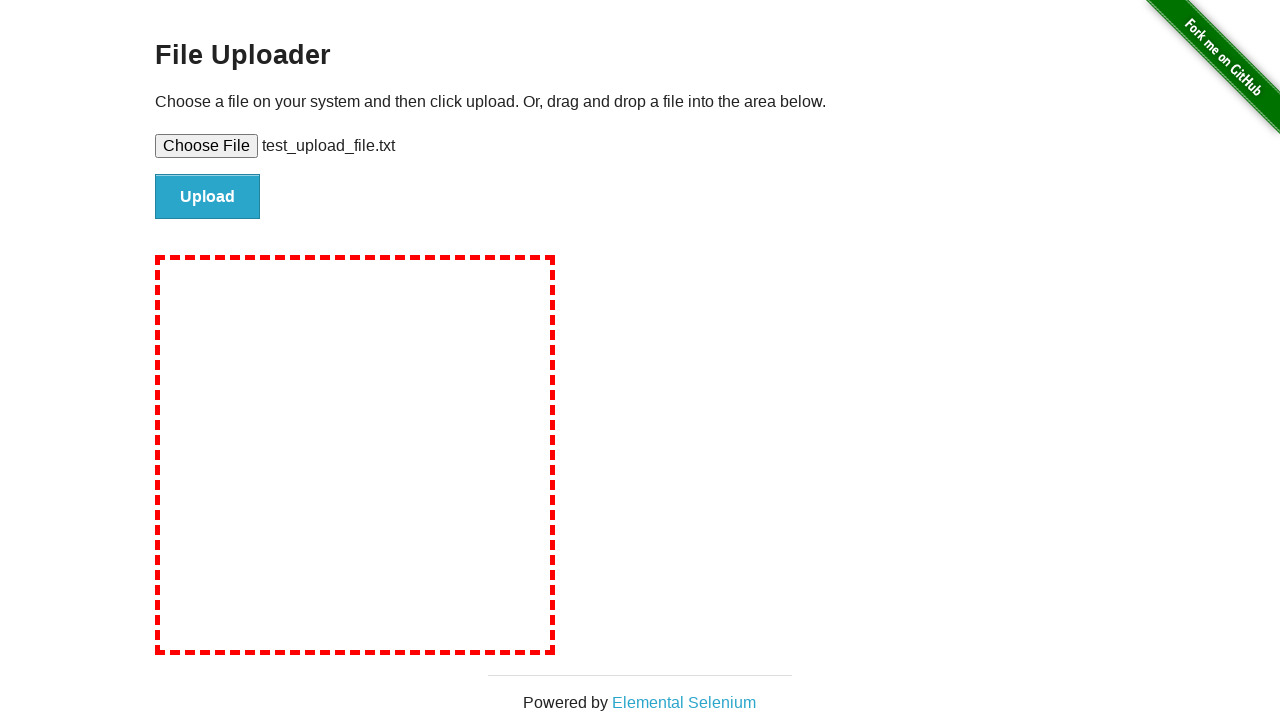

Clicked the upload button at (208, 197) on #file-submit
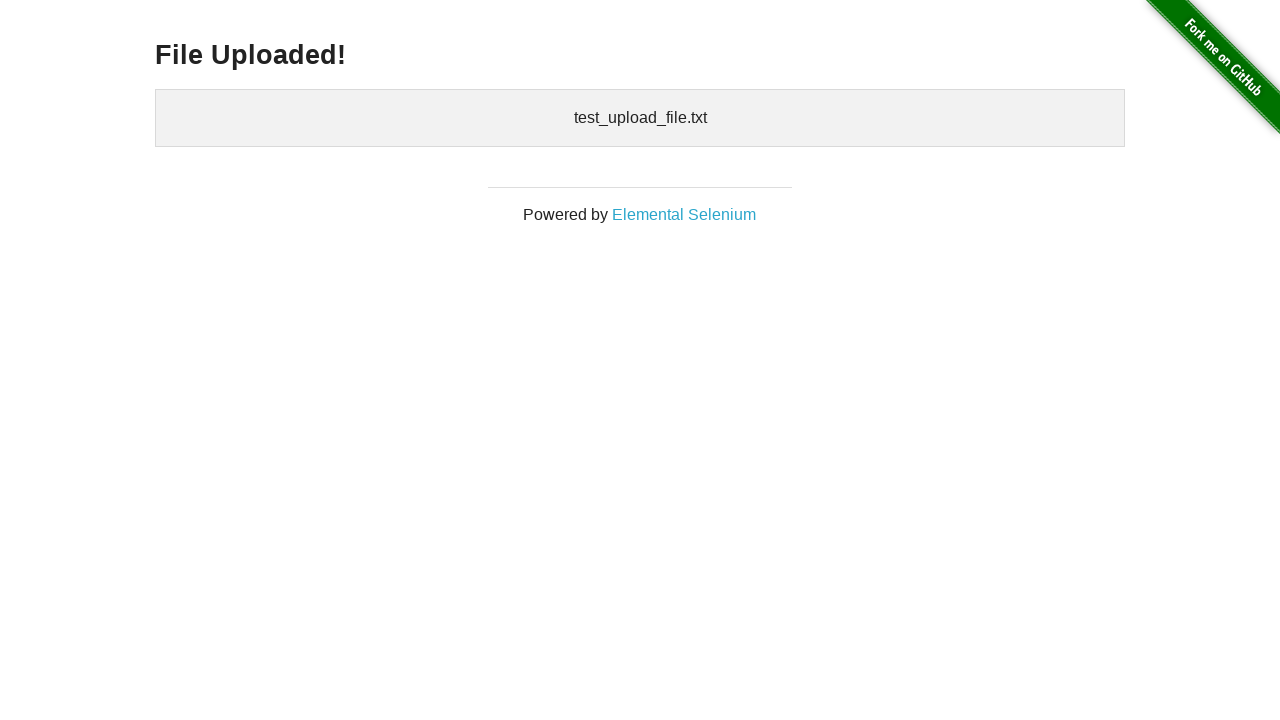

Verified uploaded file is displayed in the uploaded files section
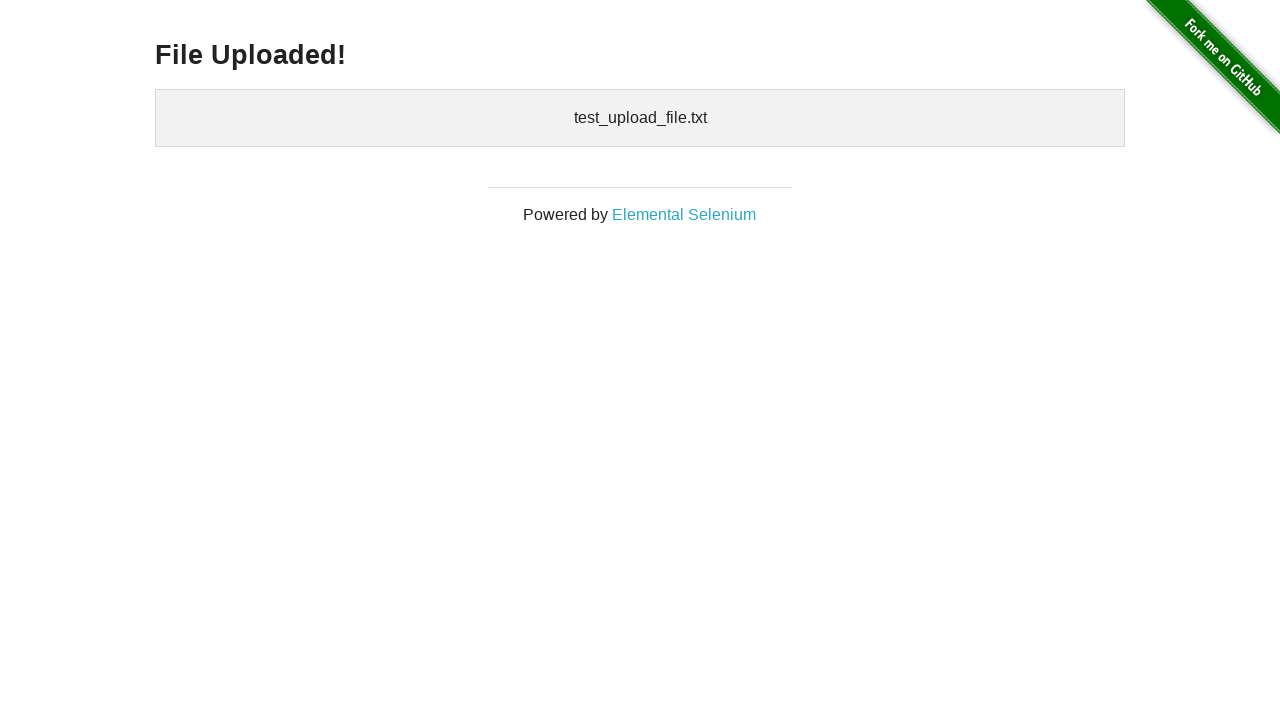

Cleaned up temporary test file
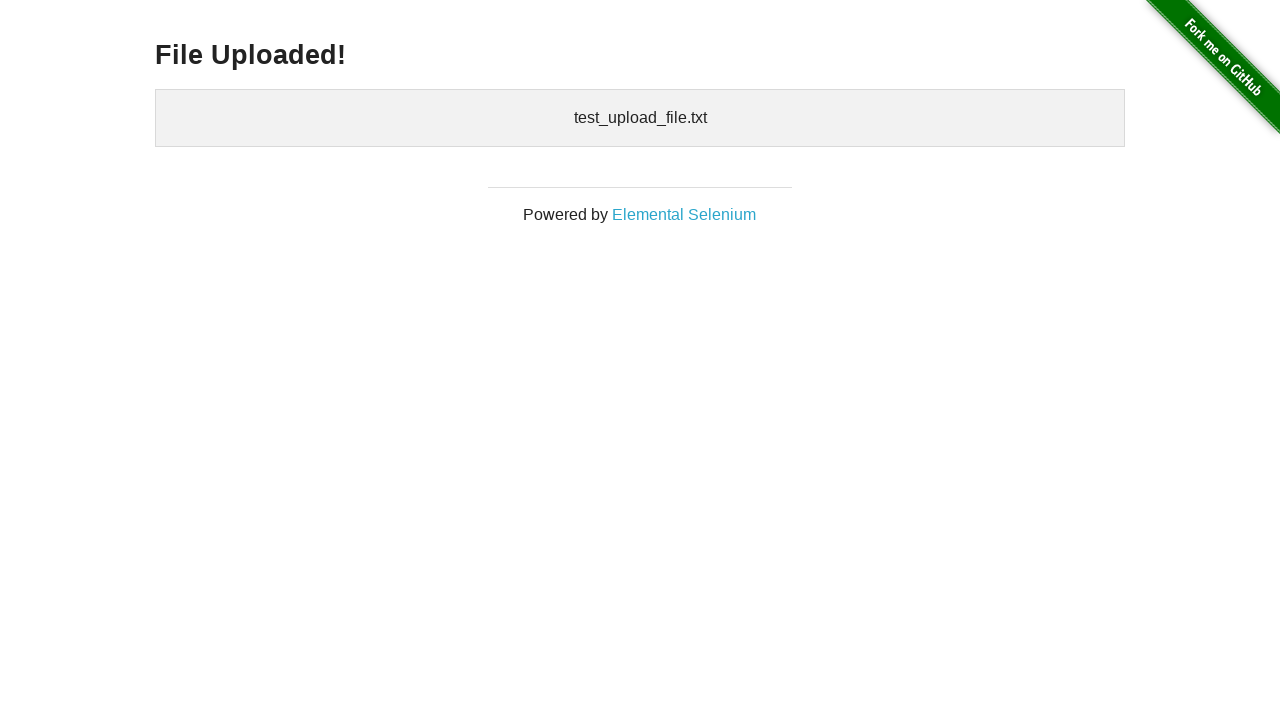

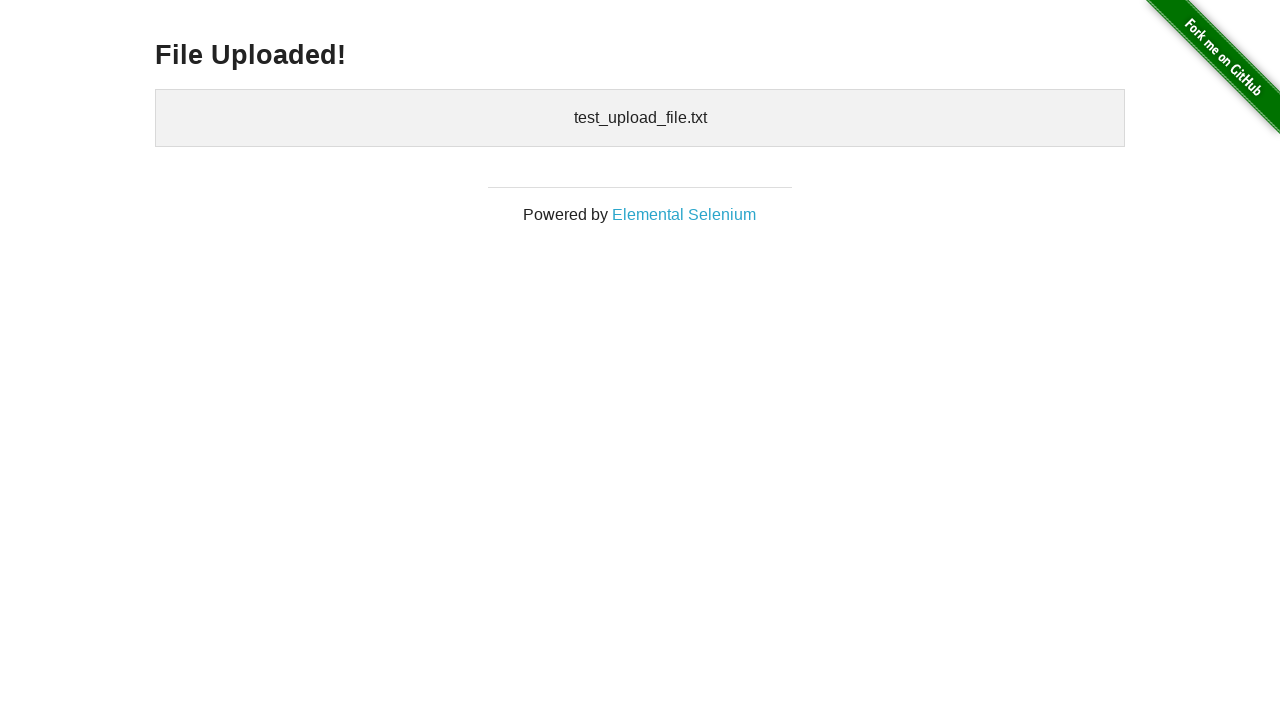